Navigates to Alerts page, clicks the confirm button to trigger a confirmation dialog, and dismisses it

Starting URL: https://demoqa.com

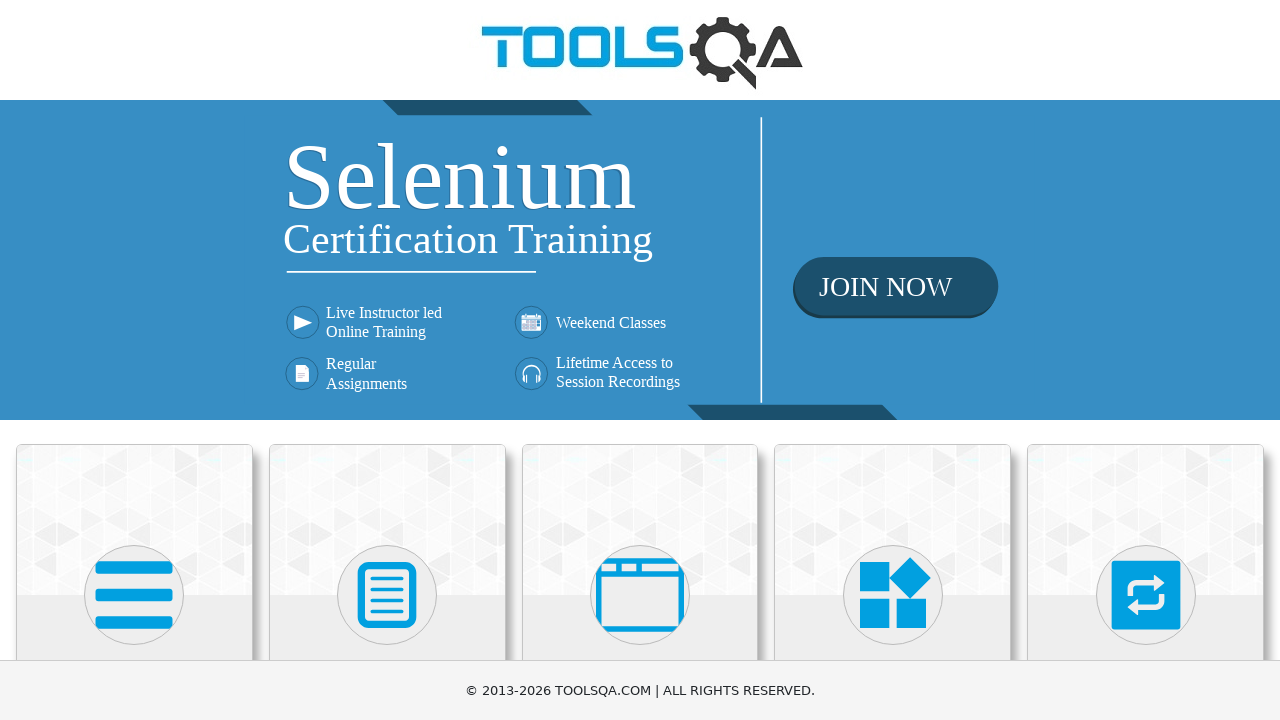

Clicked on 'Alerts, Frame & Windows' card at (640, 360) on text=Alerts, Frame & Windows
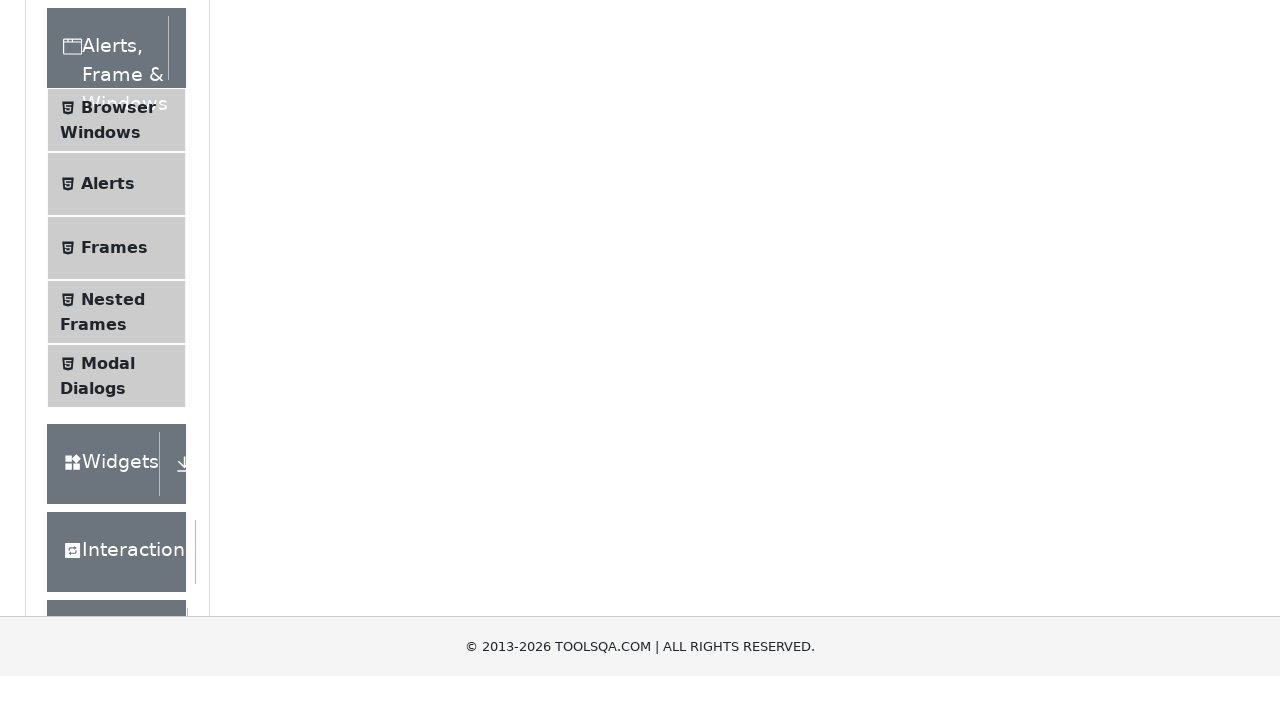

Clicked on Alerts menu item at (116, 501) on li:has-text('Alerts'):not(:has-text('Frame'))
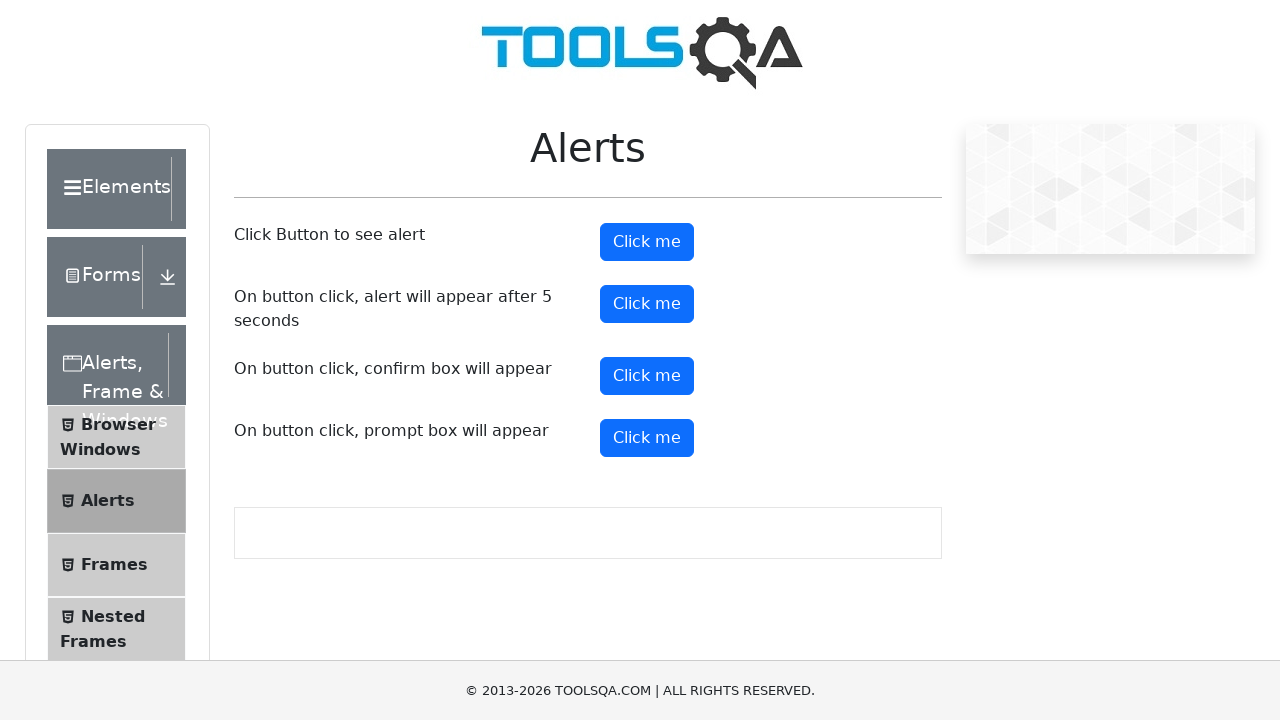

Registered dialog handler to dismiss confirmation dialogs
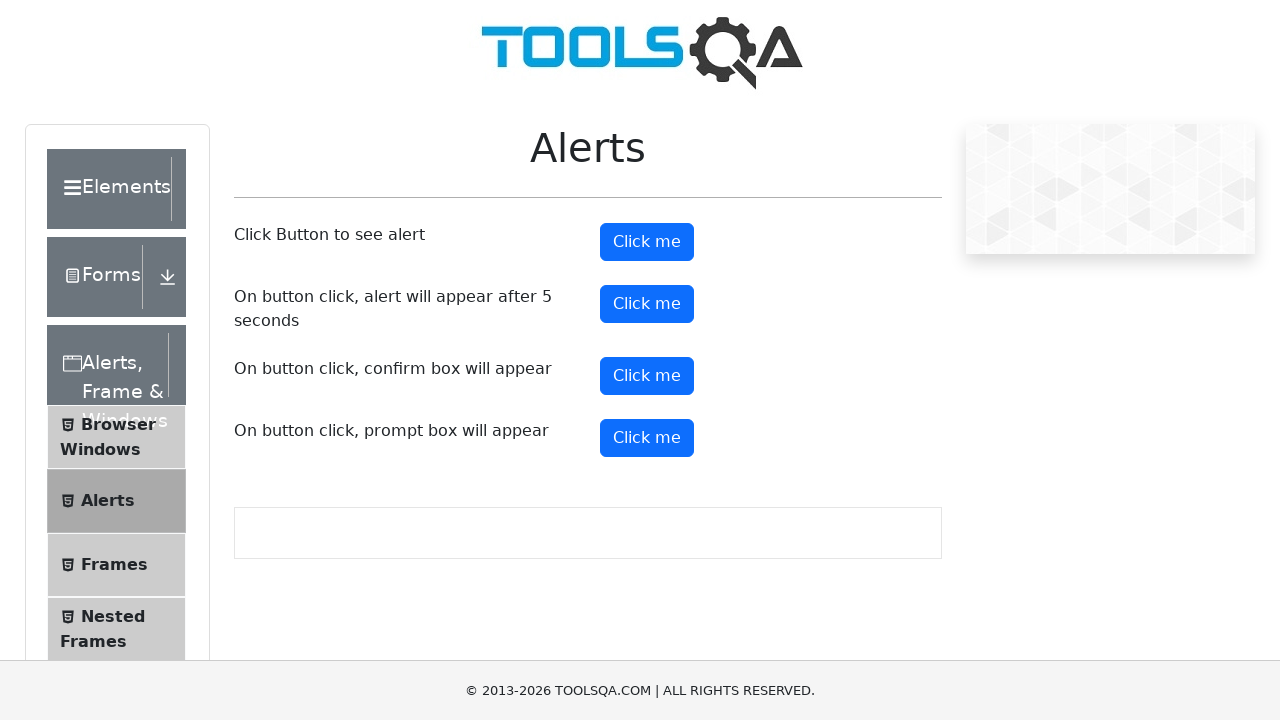

Clicked the confirm button to trigger confirmation dialog at (647, 376) on #confirmButton
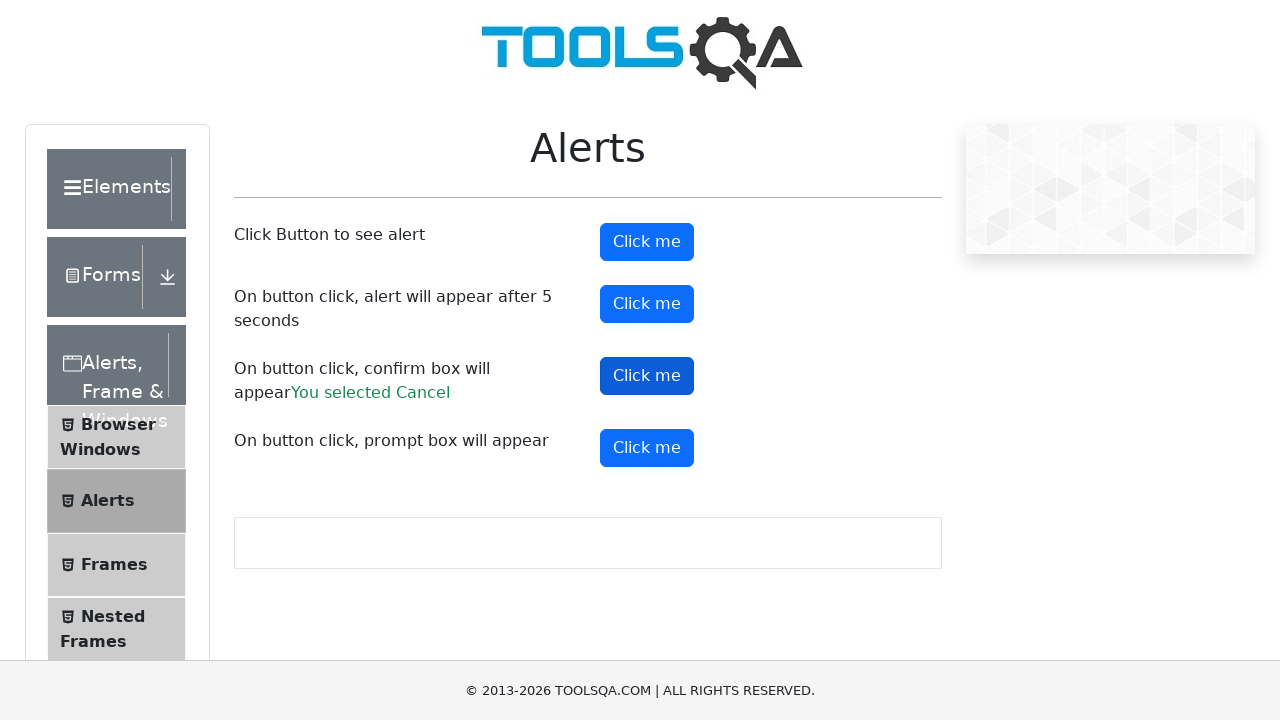

Waited 500ms for dialog handling to complete
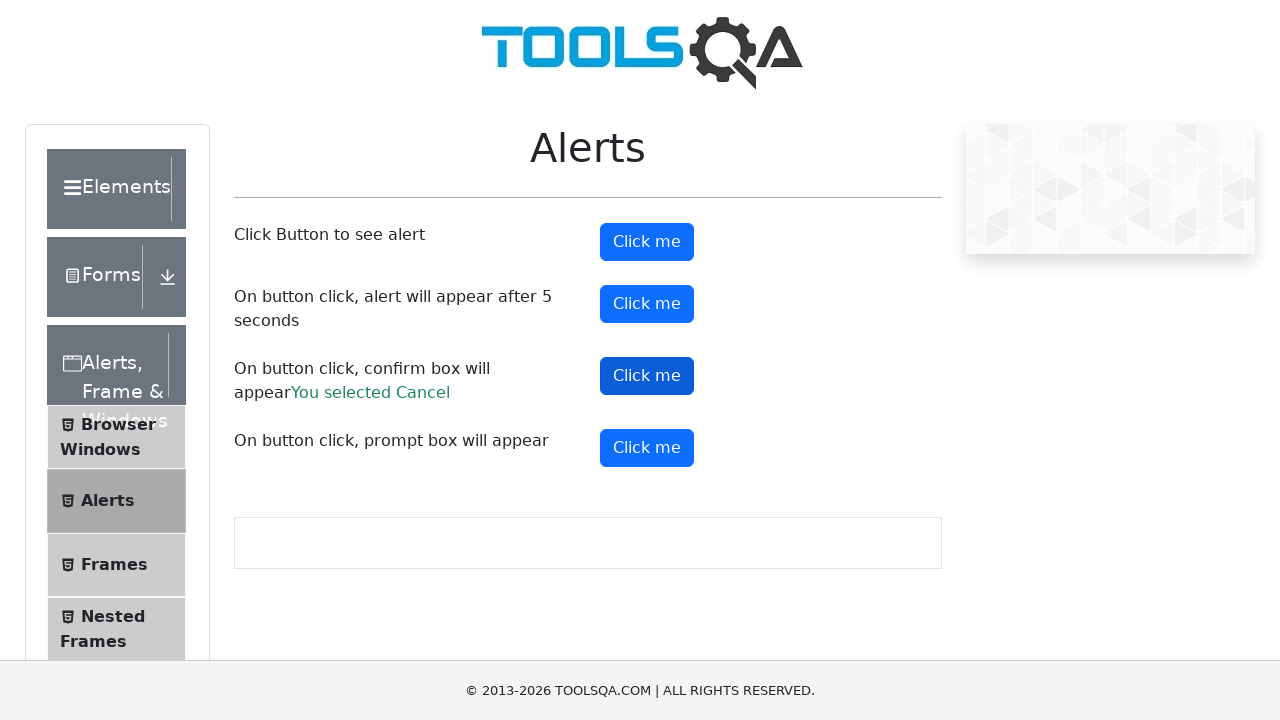

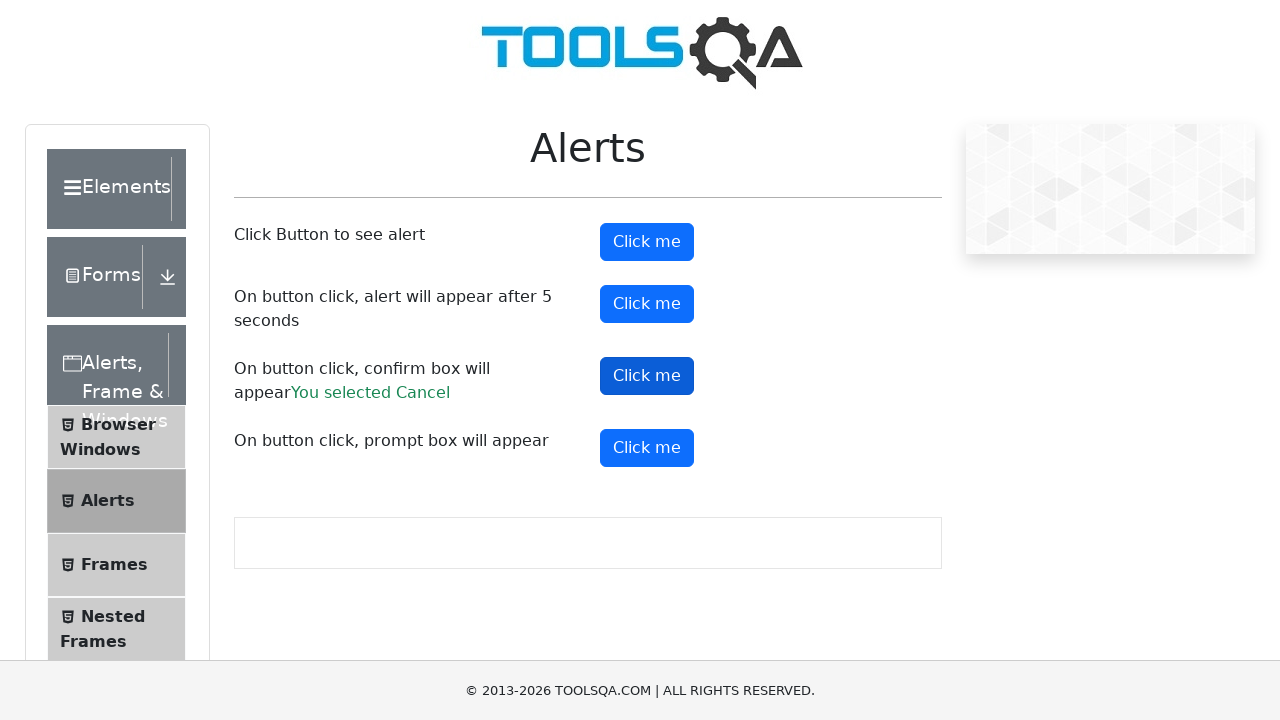